Tests the Let's Talk form on bytestechnolab.com AU homepage by filling in name, email, contact number, company URL, selecting service, and submitting the form.

Starting URL: https://www.bytestechnolab.com/au/

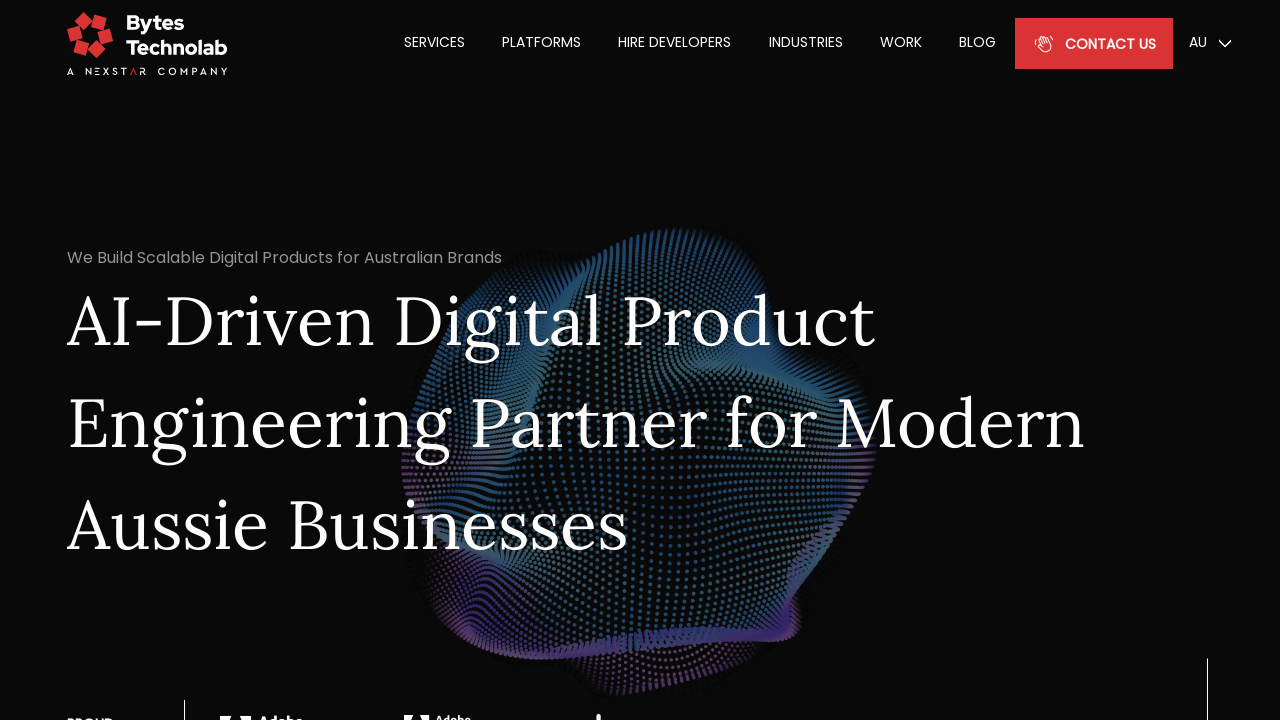

Filled full name field with 'Liam Thompson' on #fullName_lets_talk_home
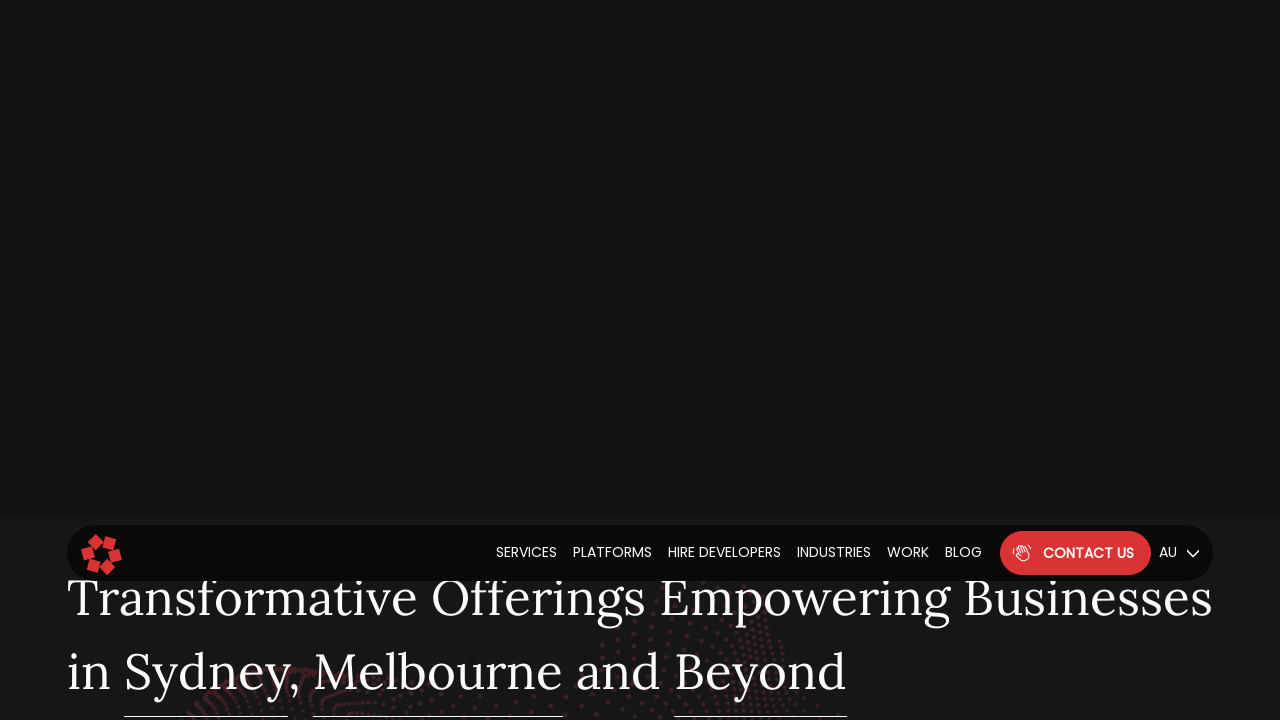

Filled email field with 'liam.thompson@testmail.com.au' on #email_lets_talk_home
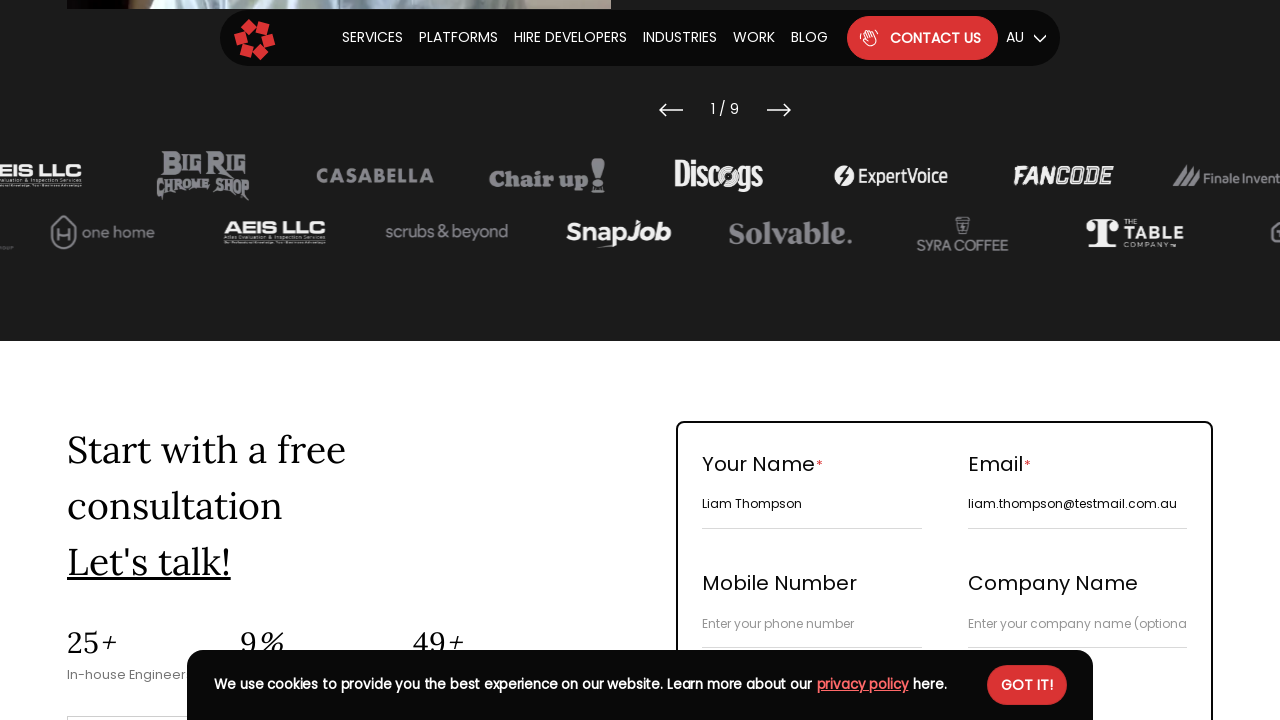

Filled contact number field with '61498765432' on #contact_number
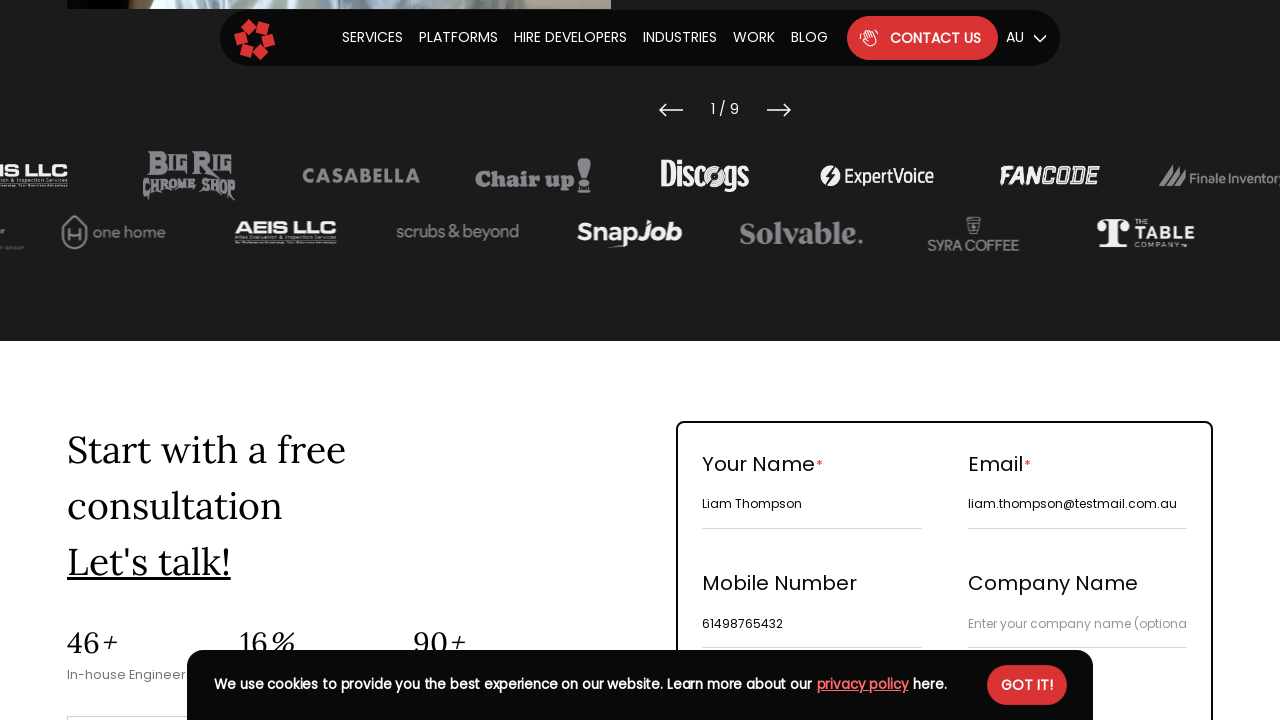

Filled company URL field with 'Thompson AU Solutions' on #company_url_2
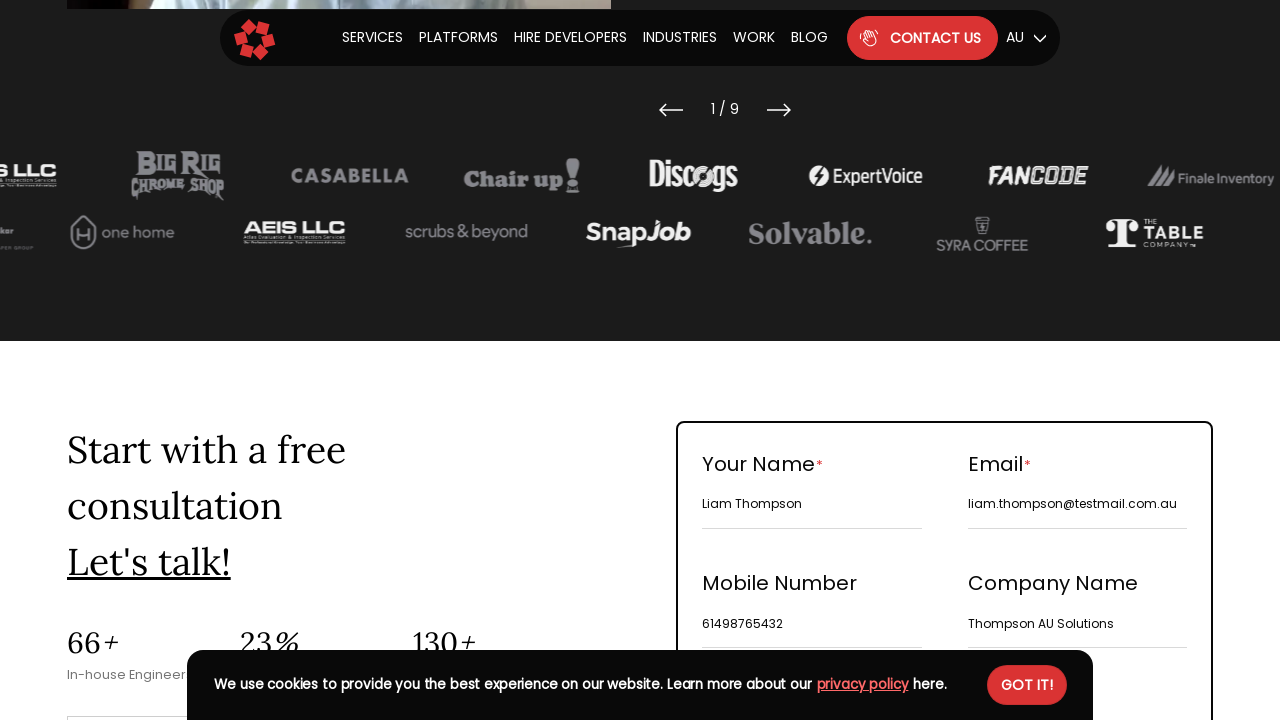

Selected service from dropdown (index 1) on #single_service_home
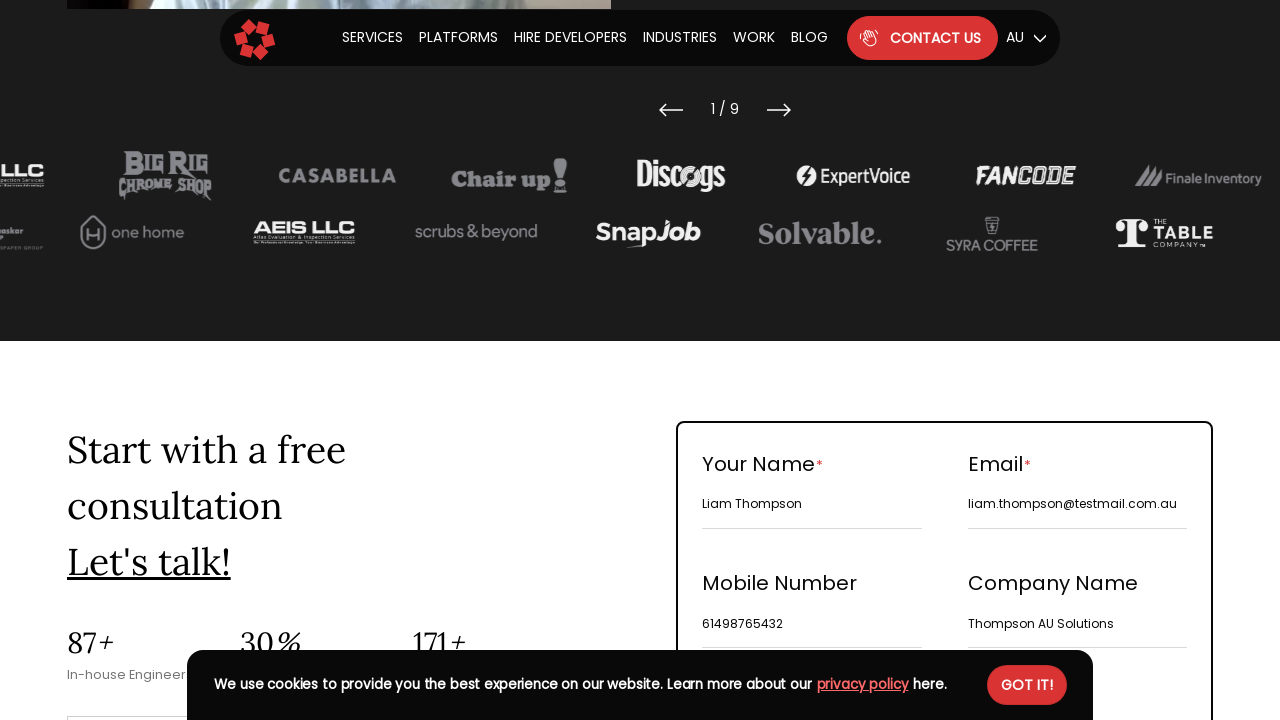

Filled project description field with 'Automation testing Let's Talk form from Australia' on #project_description_2
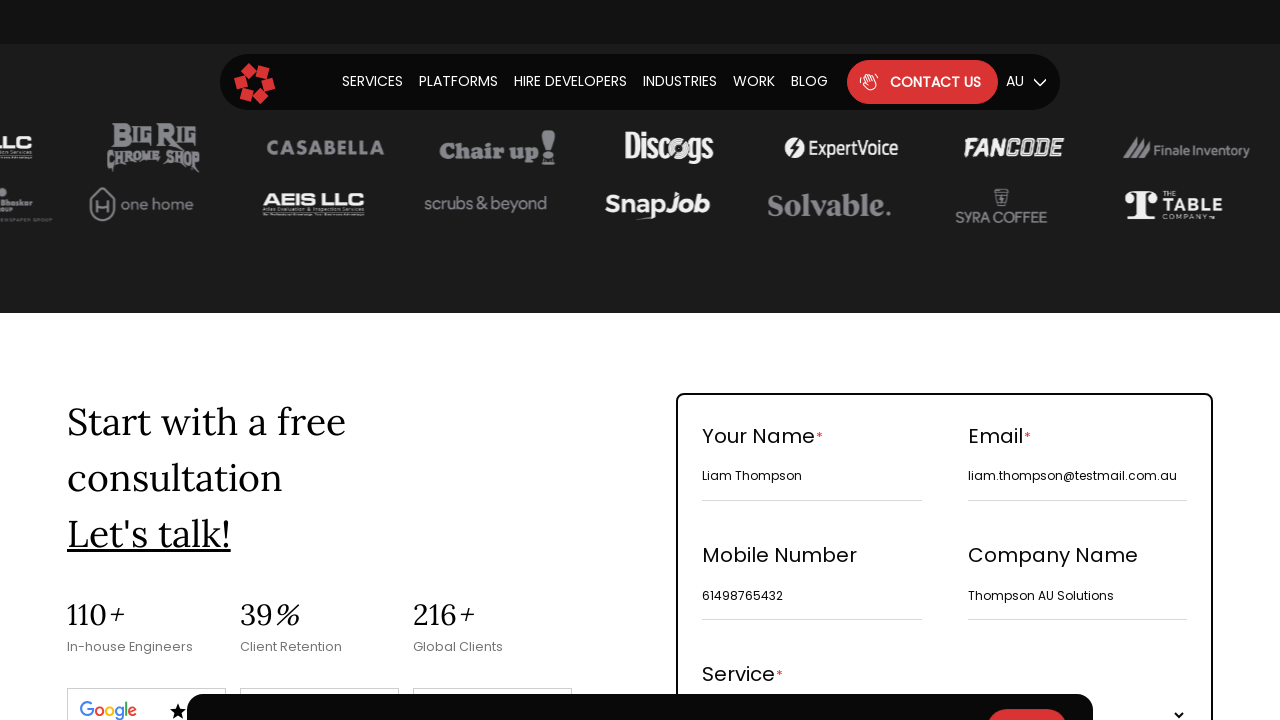

Clicked submit button to send Let's Talk form at (945, 361) on .primary_btn
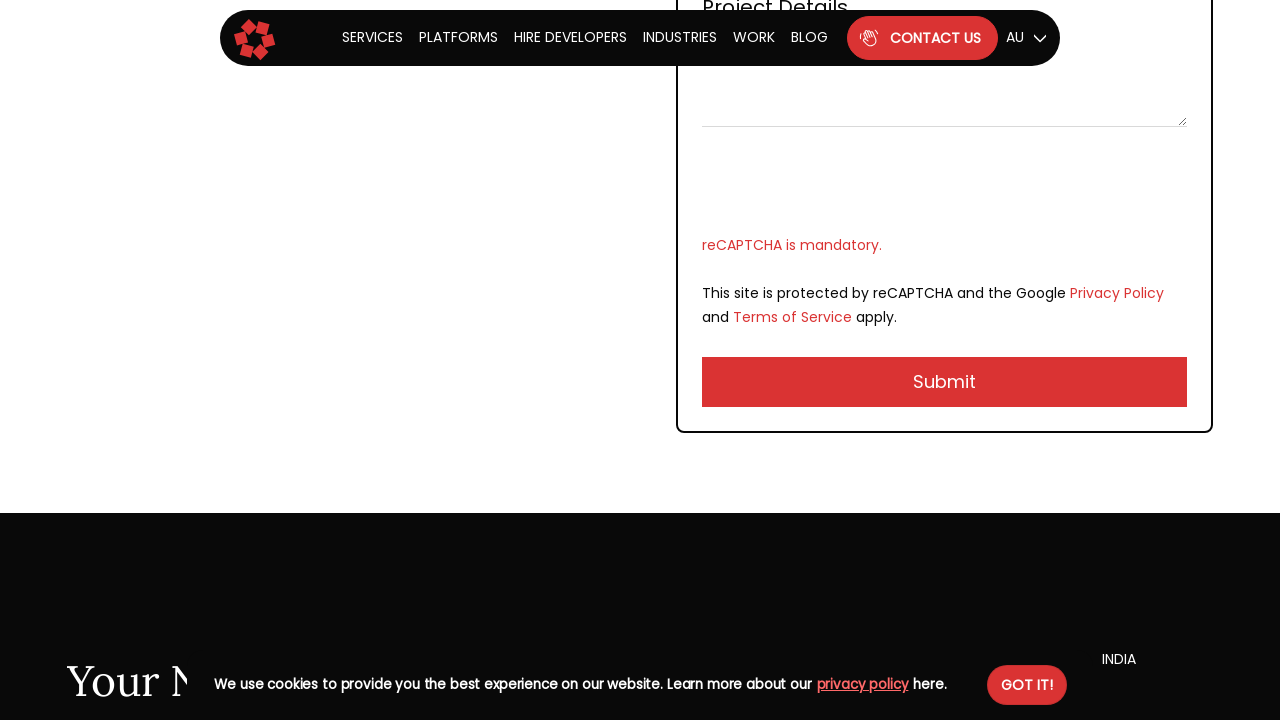

Waited 3 seconds for form submission to complete
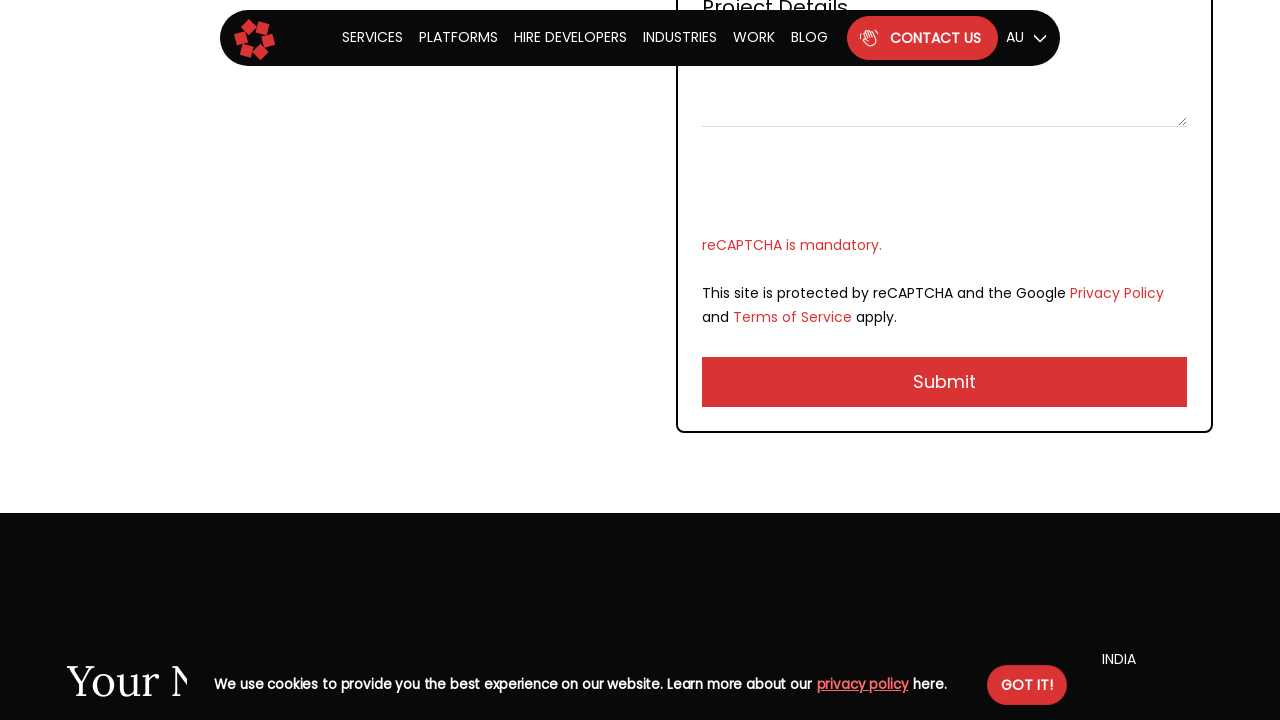

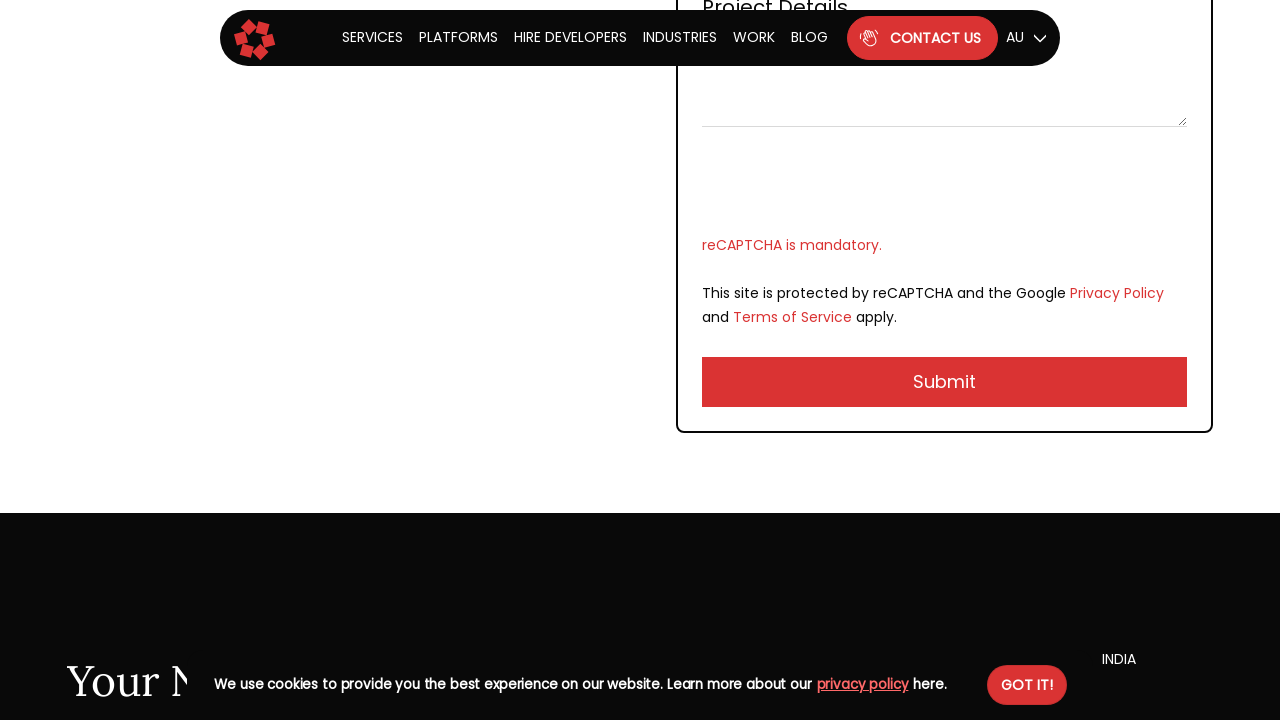